Tests radio button interactions on LeafGround practice page by selecting browser preference and location options, and checking if certain radio buttons are enabled

Starting URL: https://www.leafground.com/radio.xhtml

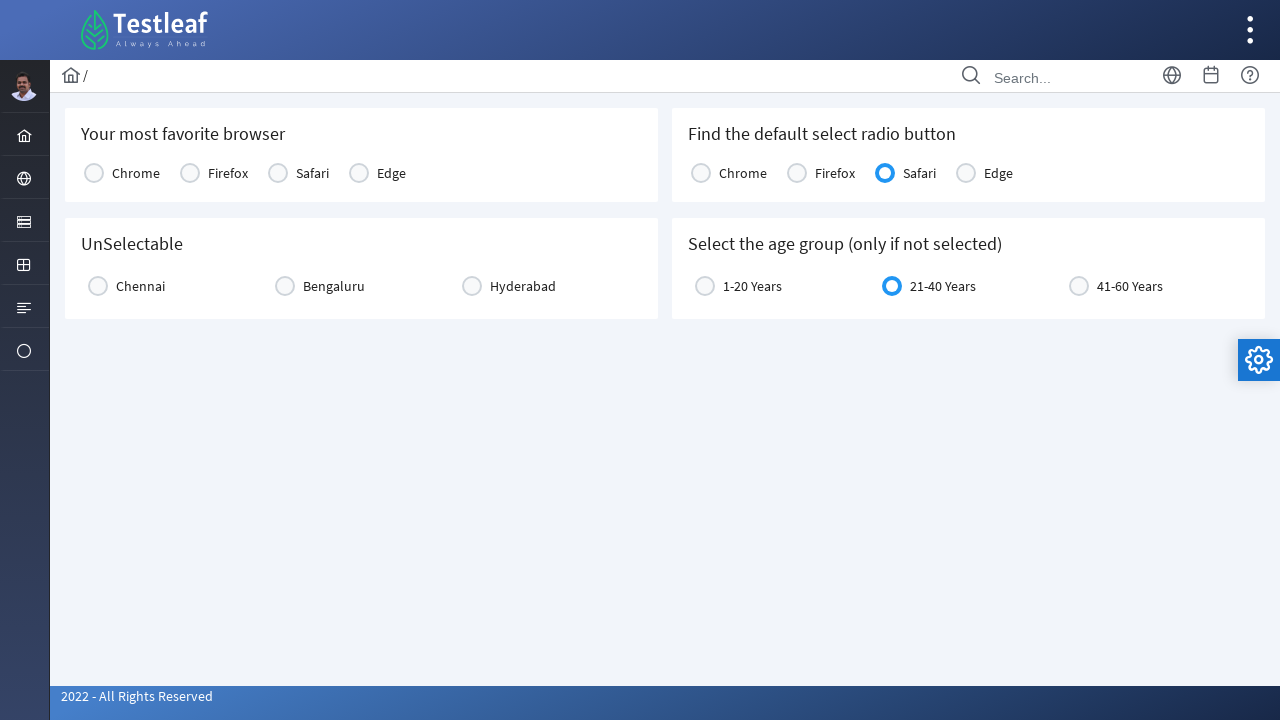

Clicked on 'Your most favorite browser' section header at (362, 134) on xpath=//h5[text()='Your most favorite browser']
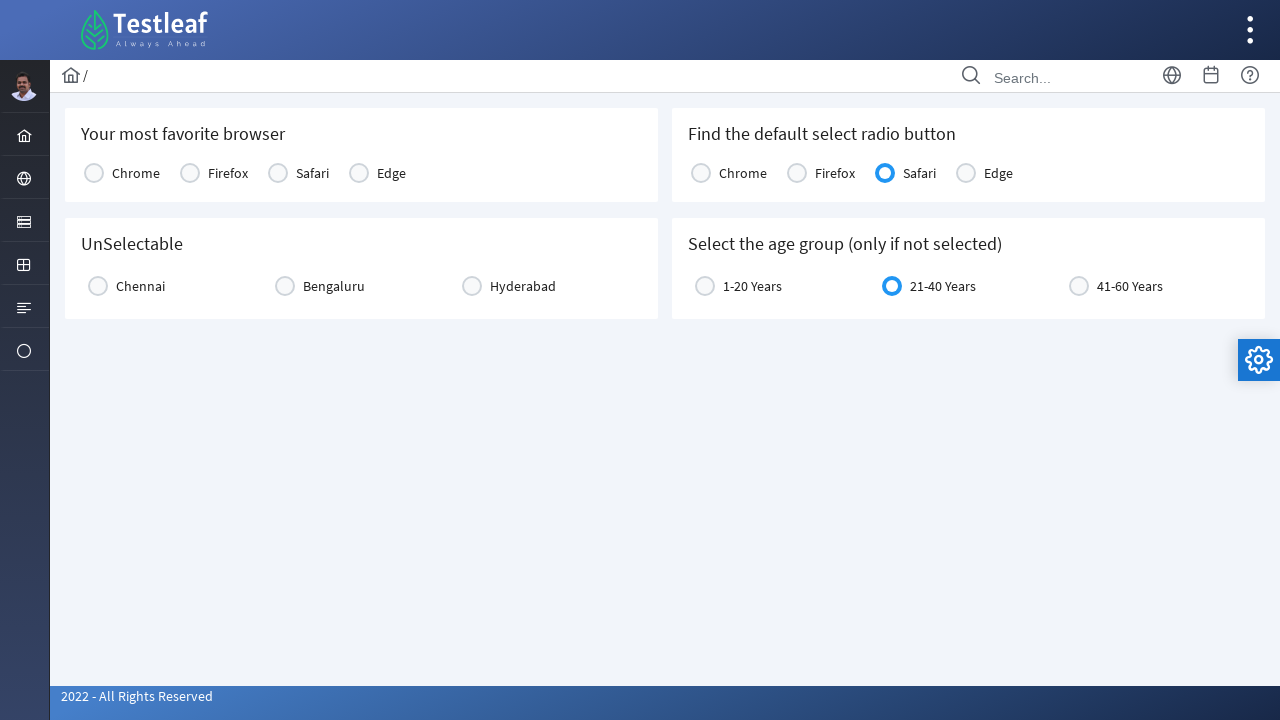

Selected Chrome radio button at (136, 173) on xpath=//label[text()='Chrome']
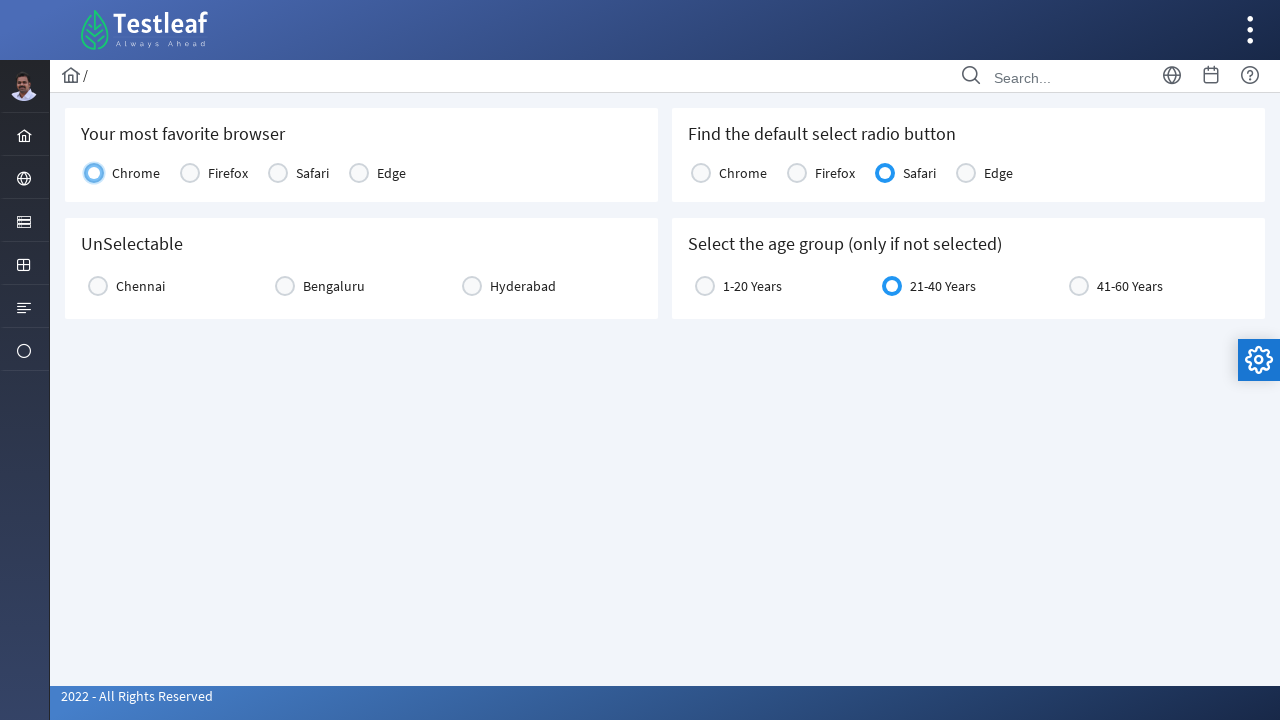

Selected Chennai radio button at (140, 286) on xpath=//label[text()='Chennai']
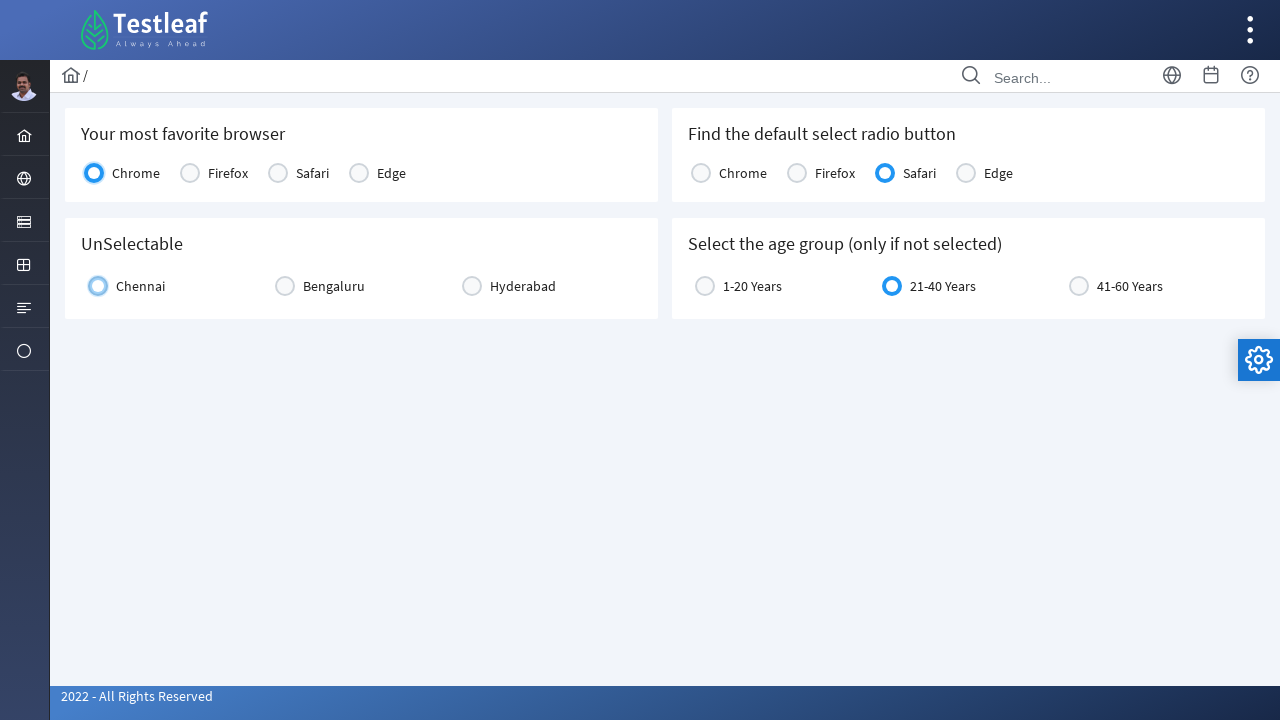

Verified Safari radio button is enabled and visible
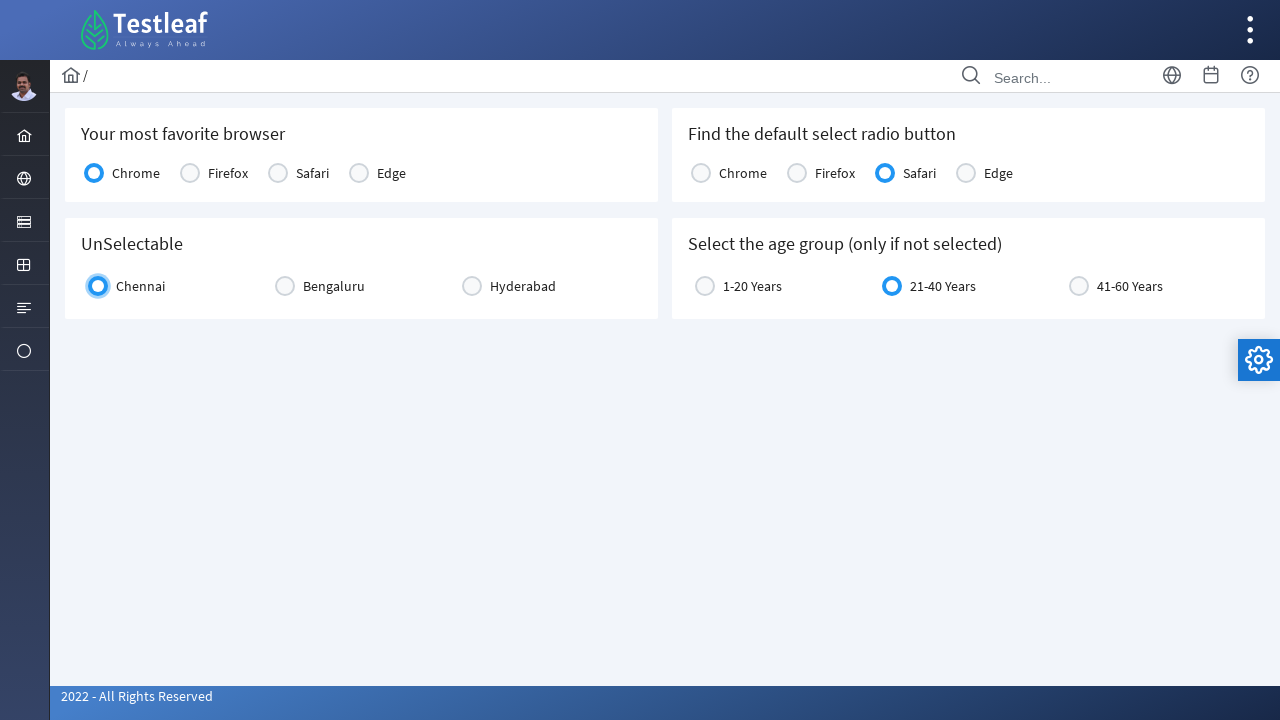

Verified '21-40 Years' radio button is enabled and visible
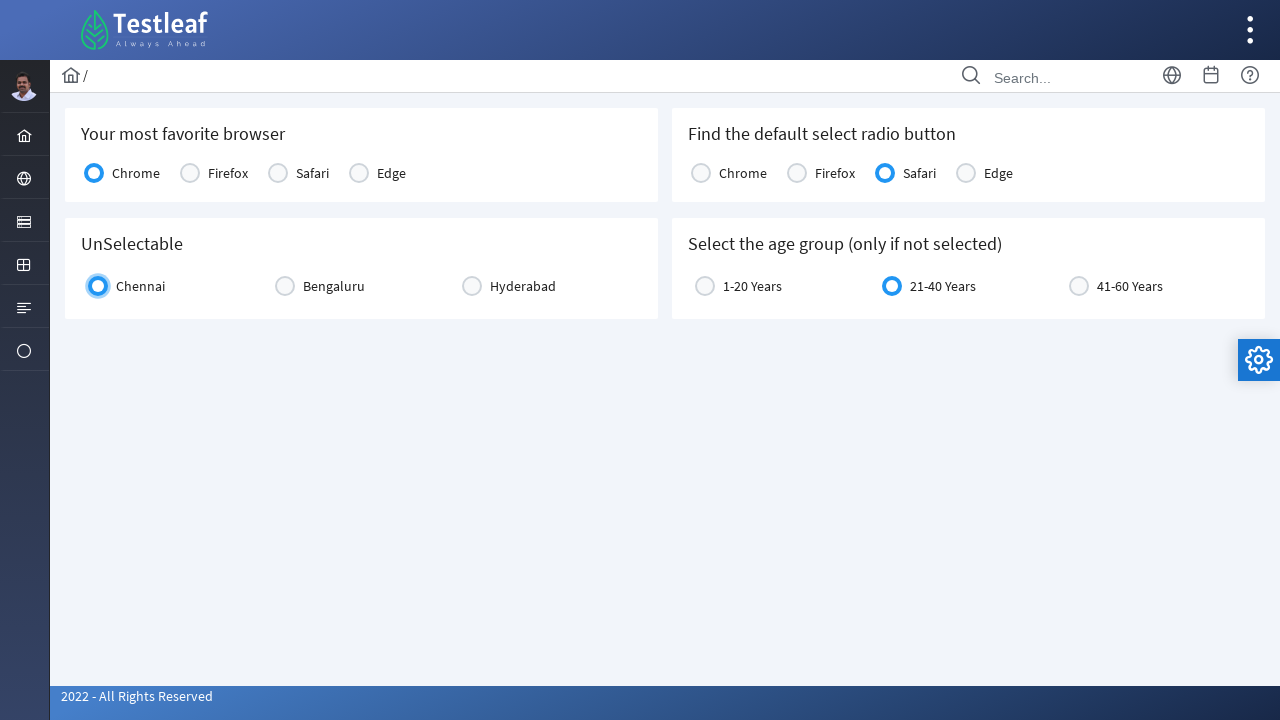

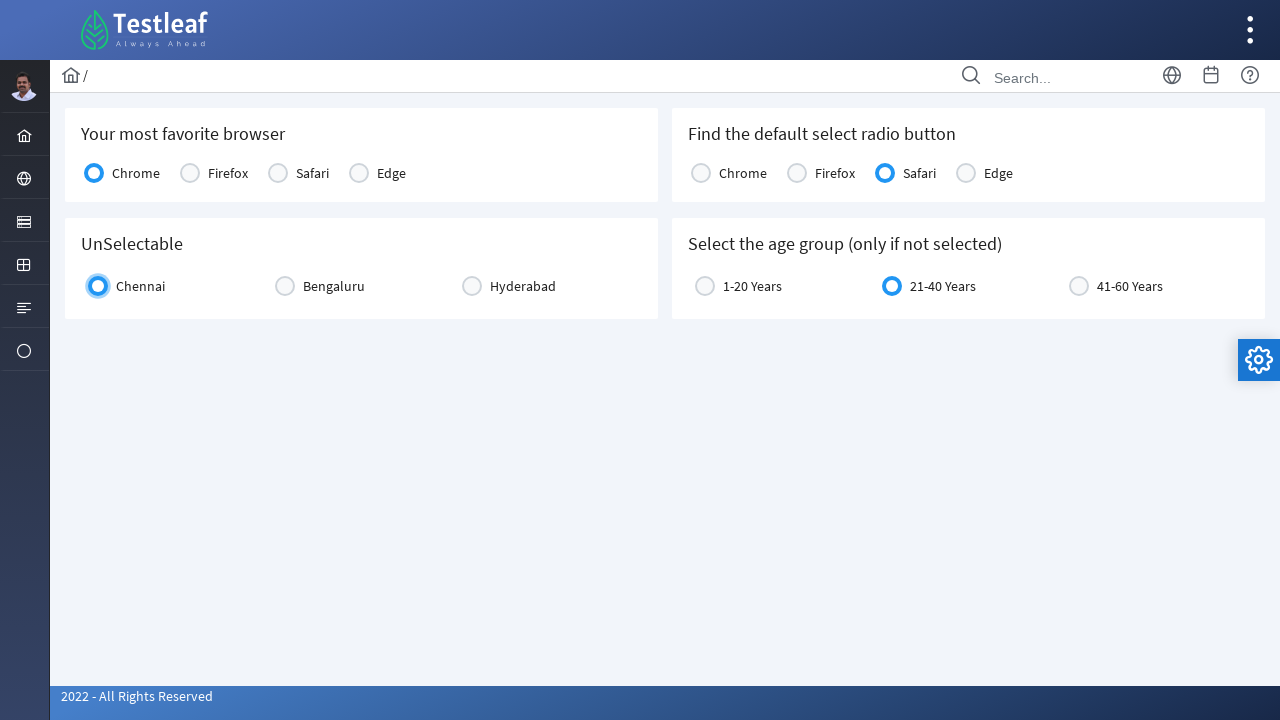